Tests dropdown selection by finding the dropdown element, iterating through options, and clicking on "Option 1" to select it.

Starting URL: http://the-internet.herokuapp.com/dropdown

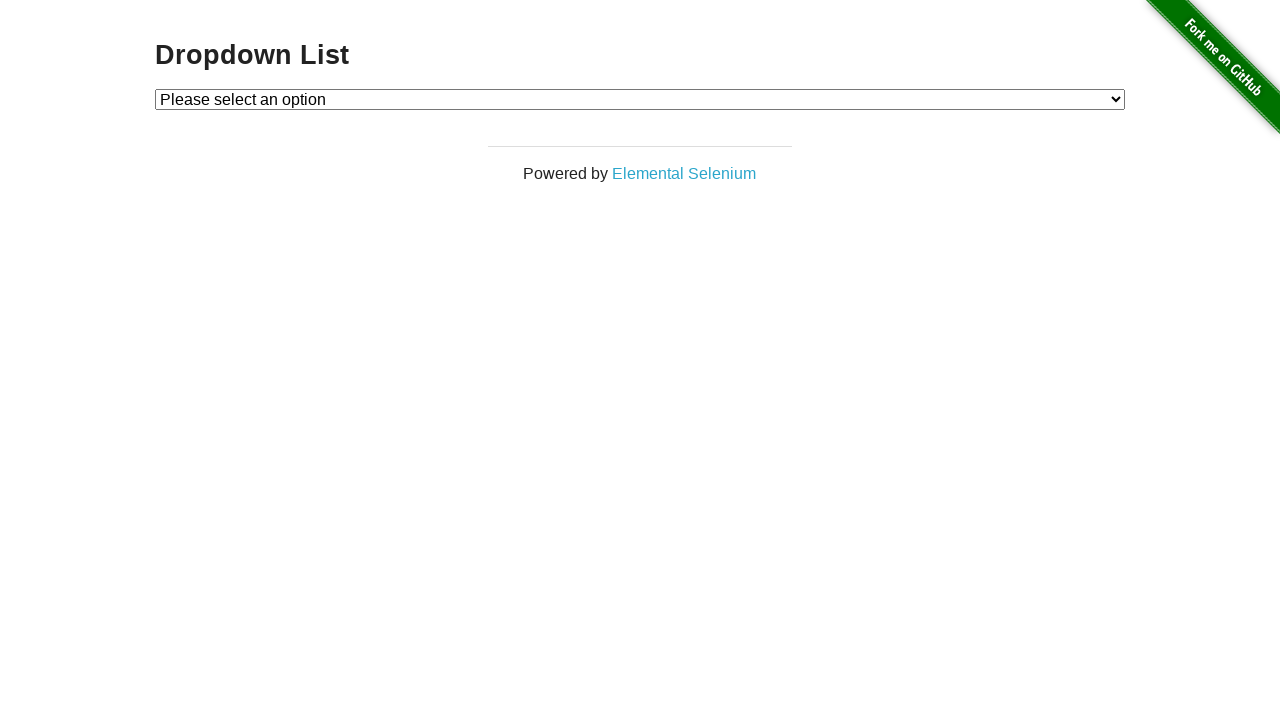

Waited for dropdown element to be visible
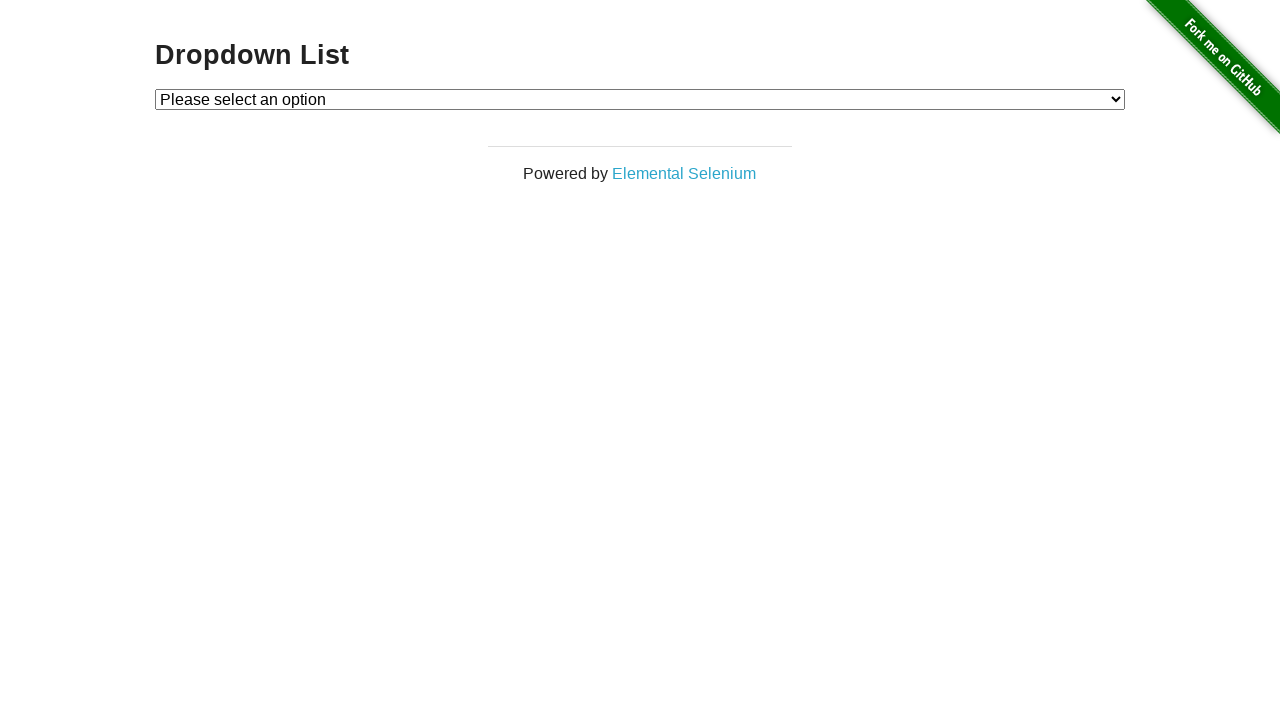

Selected 'Option 1' from the dropdown on #dropdown
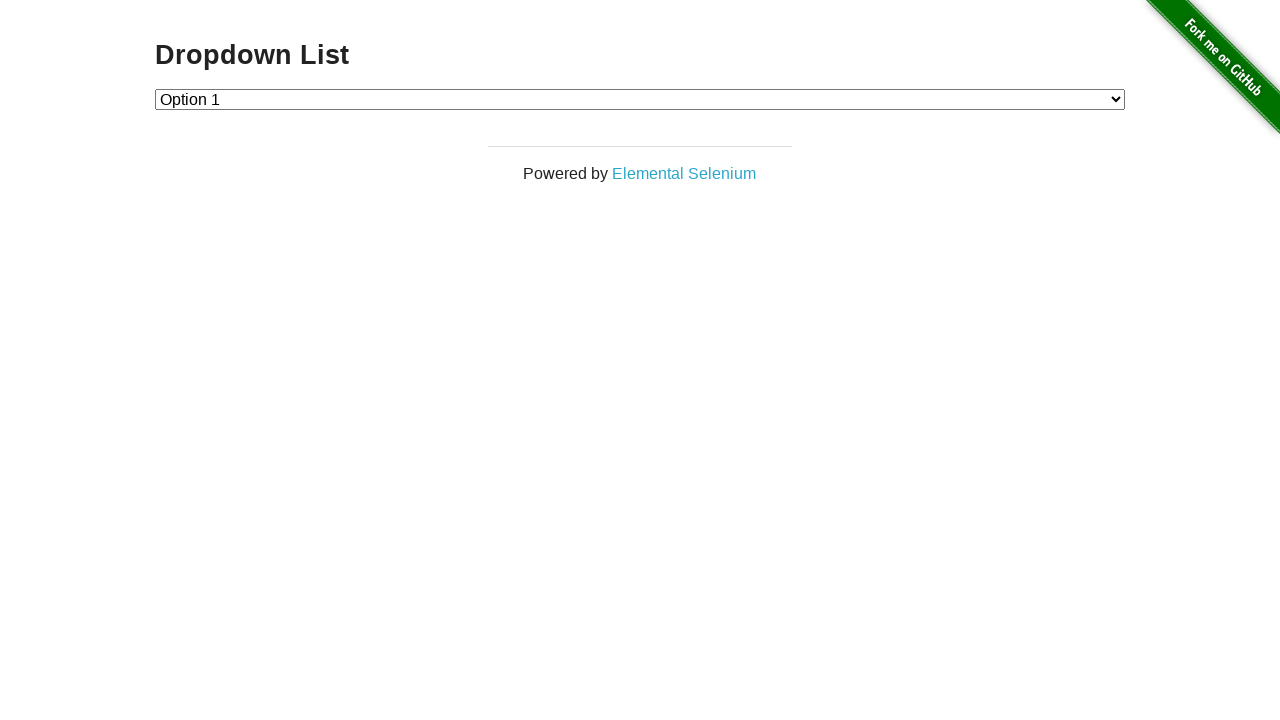

Retrieved the selected dropdown value
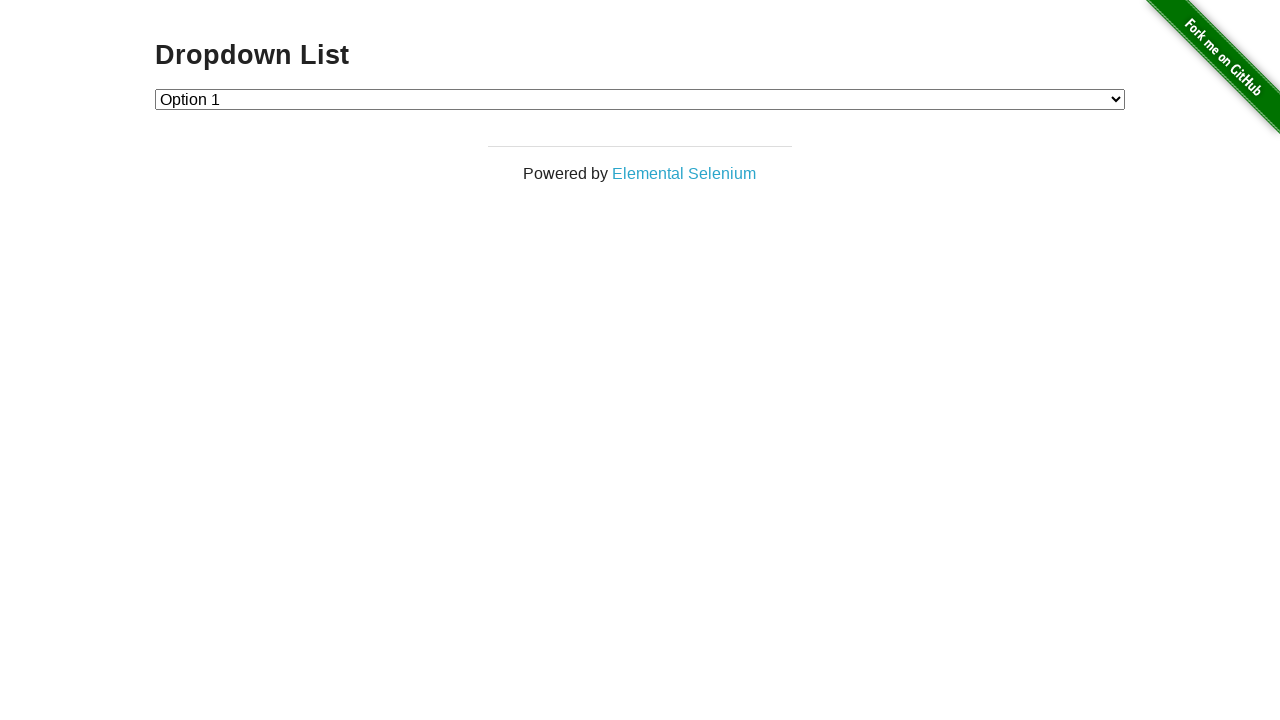

Verified that dropdown selection is correct (value='1')
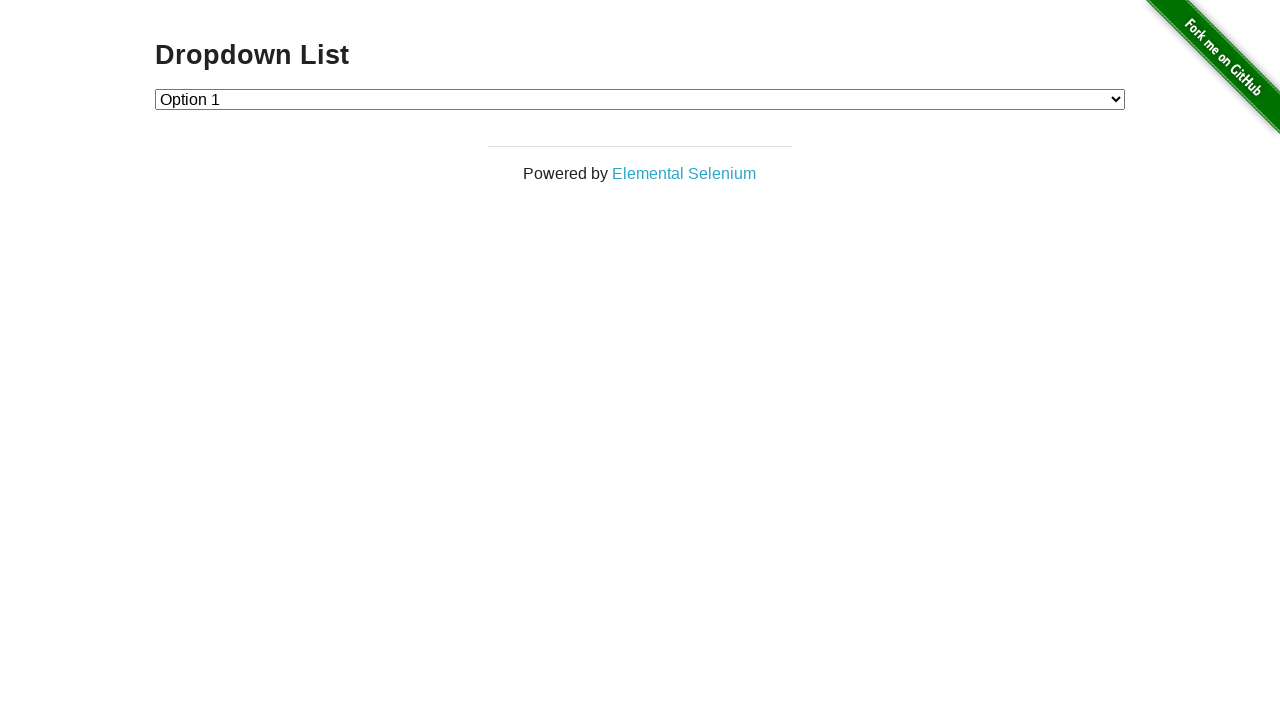

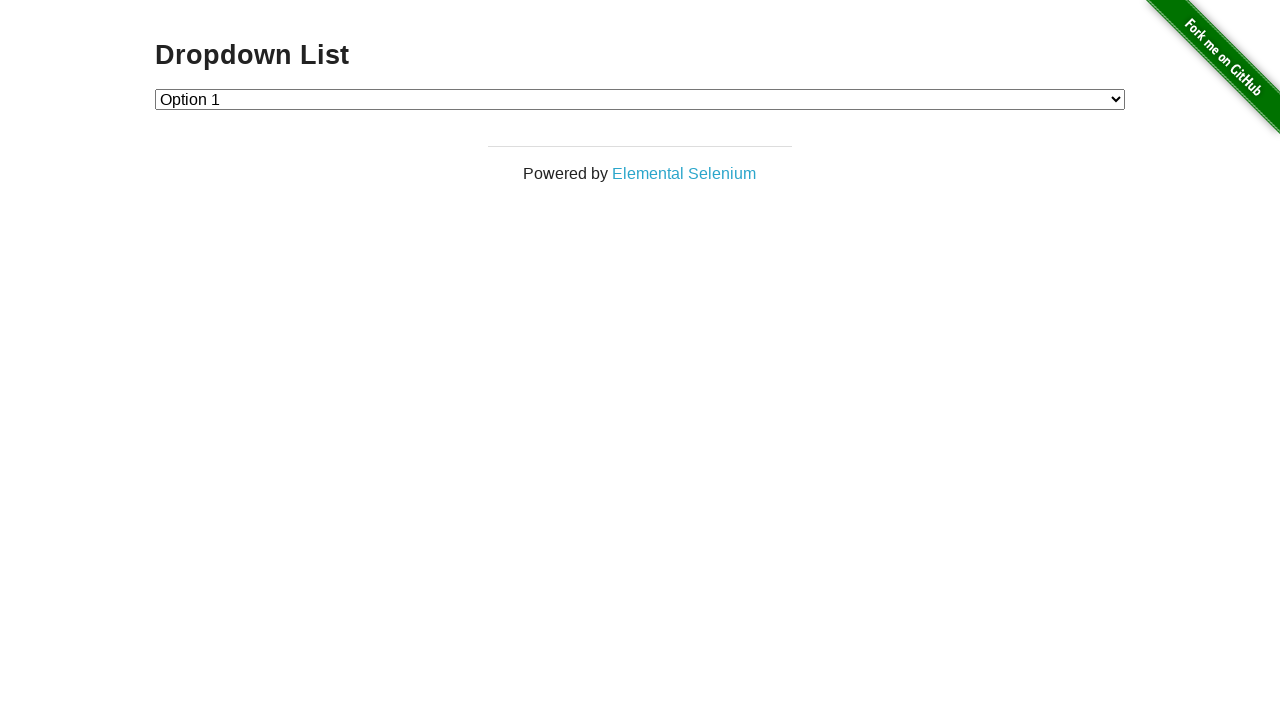